Tests clicking the To all products button on the About page

Starting URL: https://webshop-agil-testautomatiserare.netlify.app/about

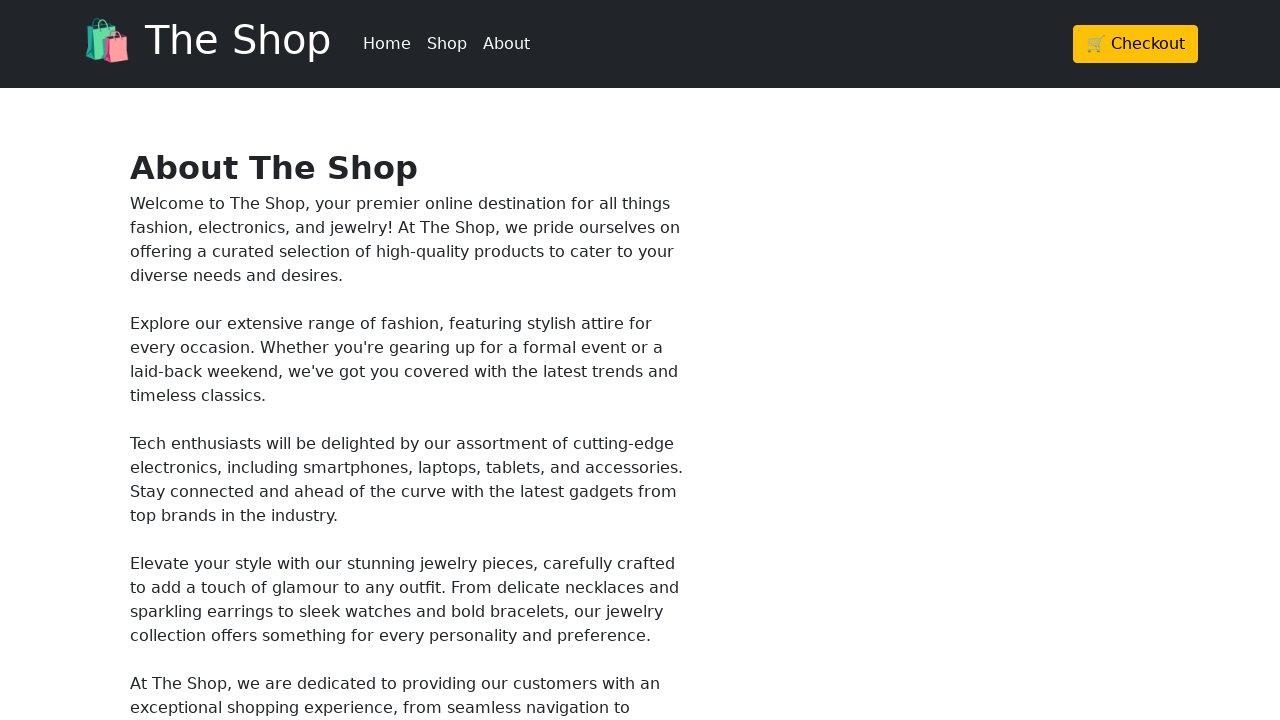

Clicked 'To all products' button using JavaScript
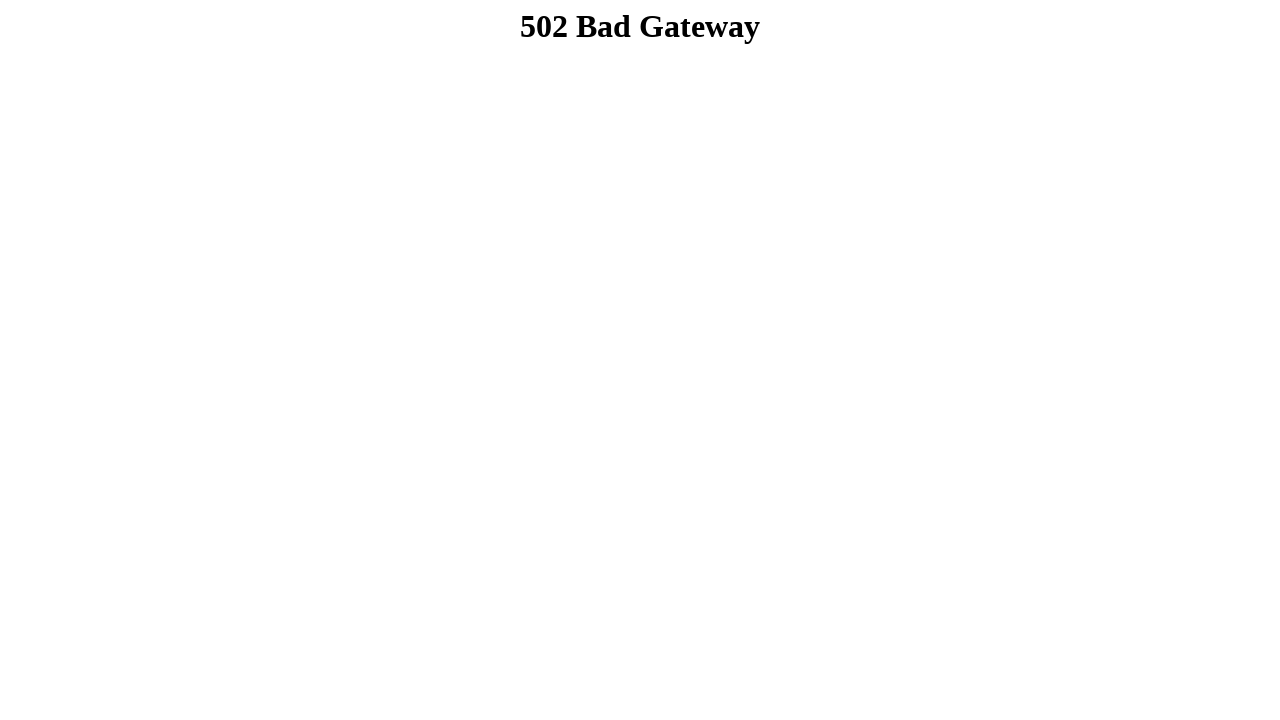

Waited for page navigation to complete
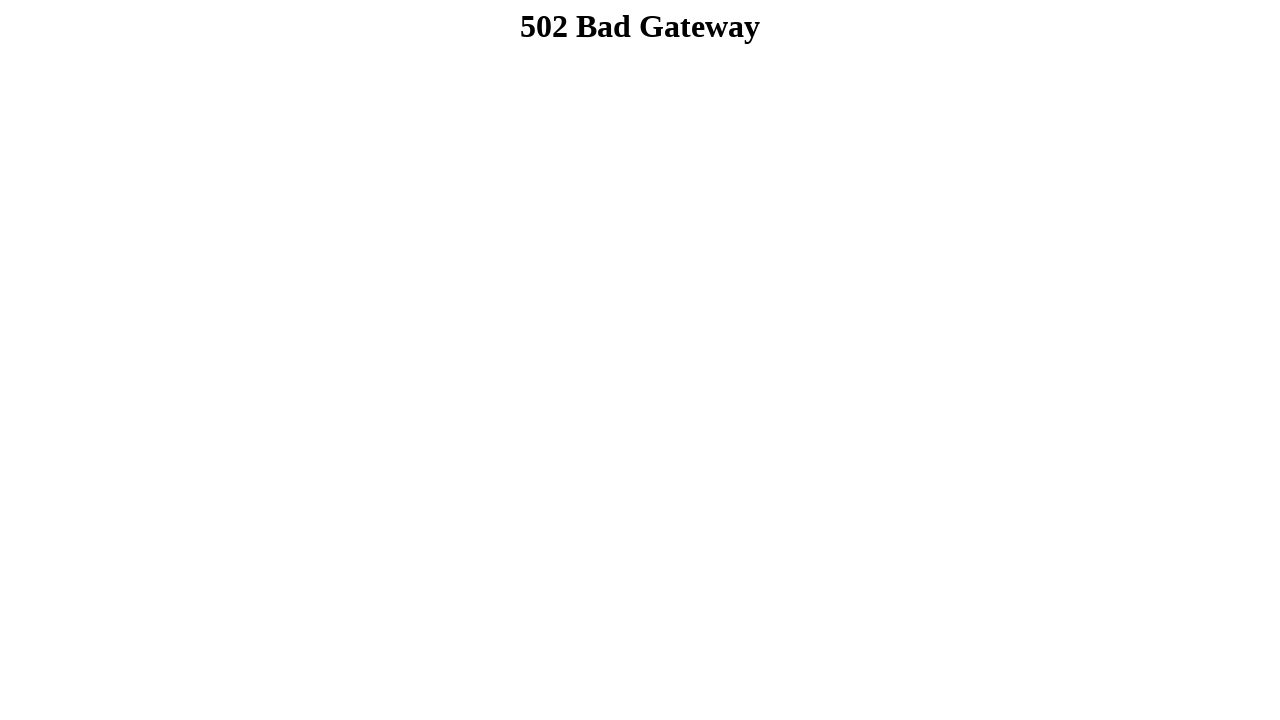

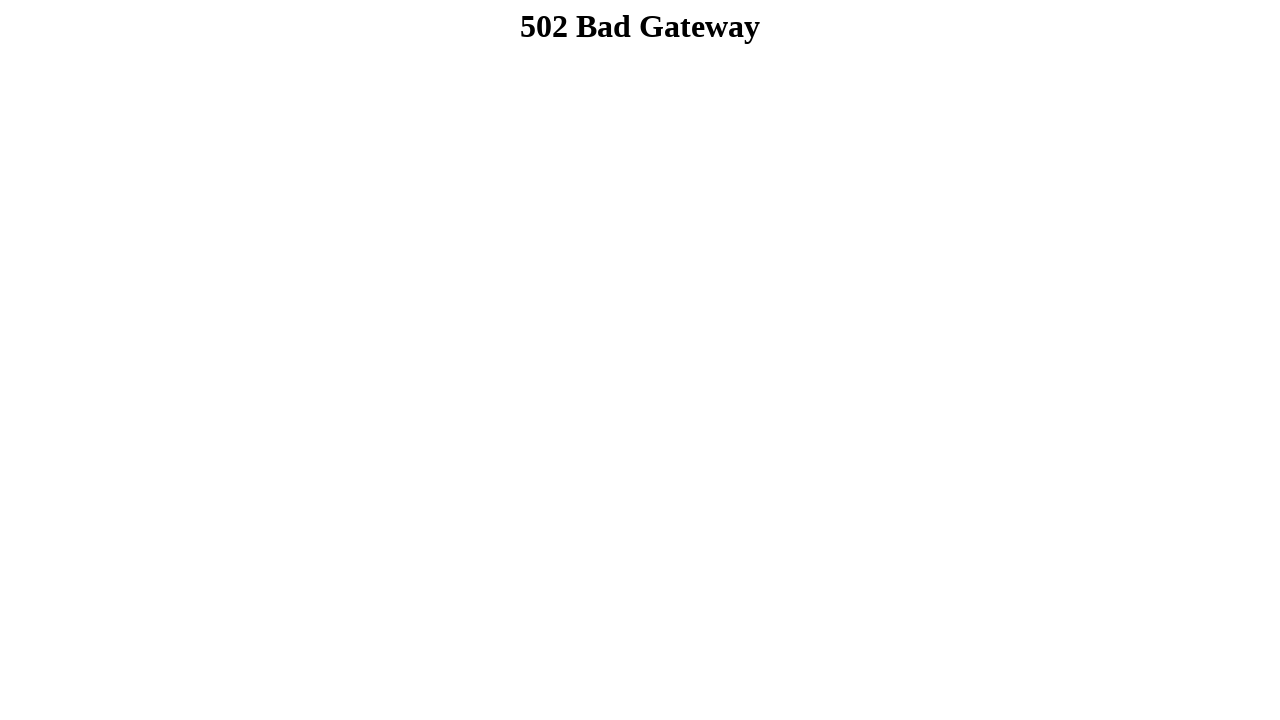